Tests dynamic element visibility by waiting for a button that becomes visible after 5 seconds and verifying it is displayed

Starting URL: https://demoqa.com/dynamic-properties

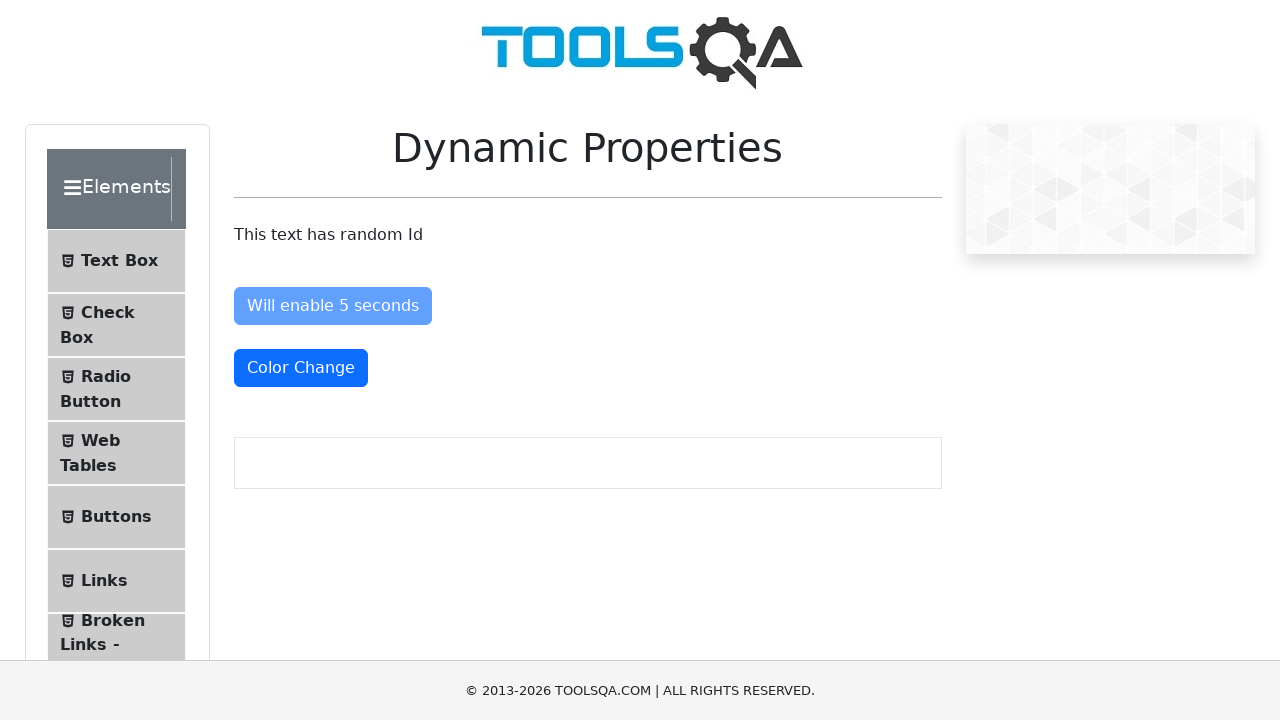

Waited for button#visibleAfter to become visible (up to 10 seconds)
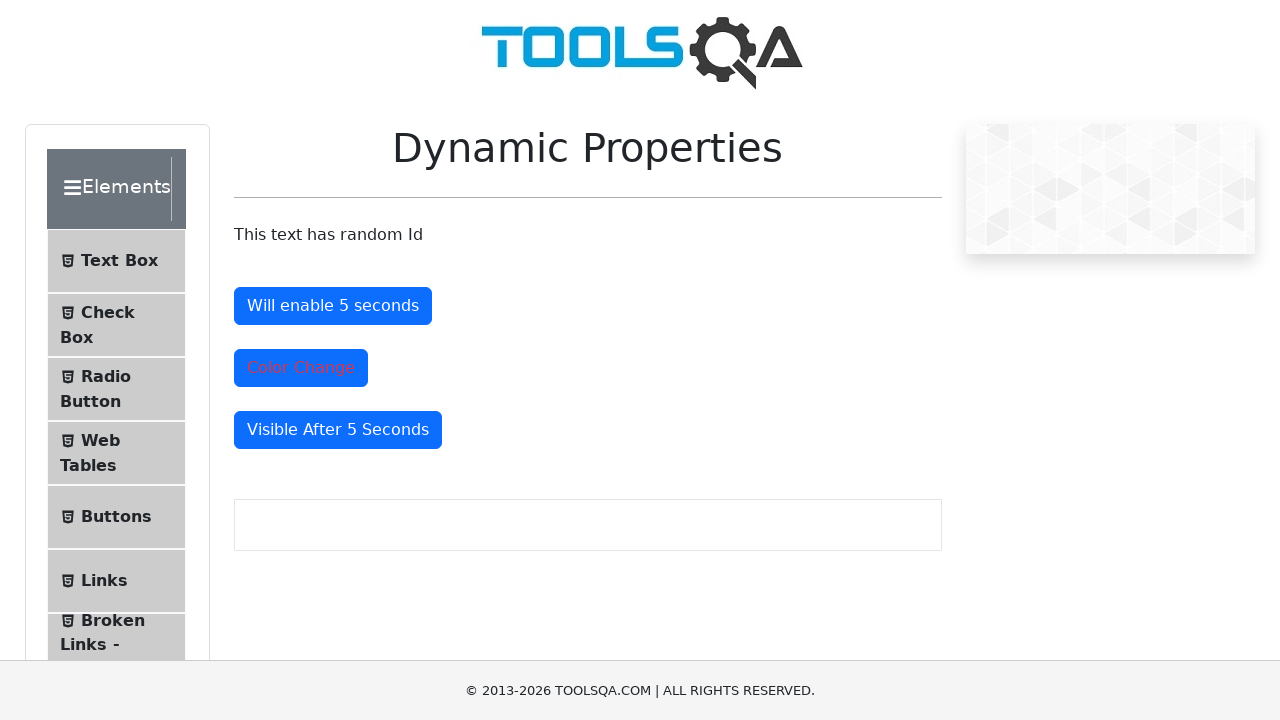

Verified button#visibleAfter is displayed
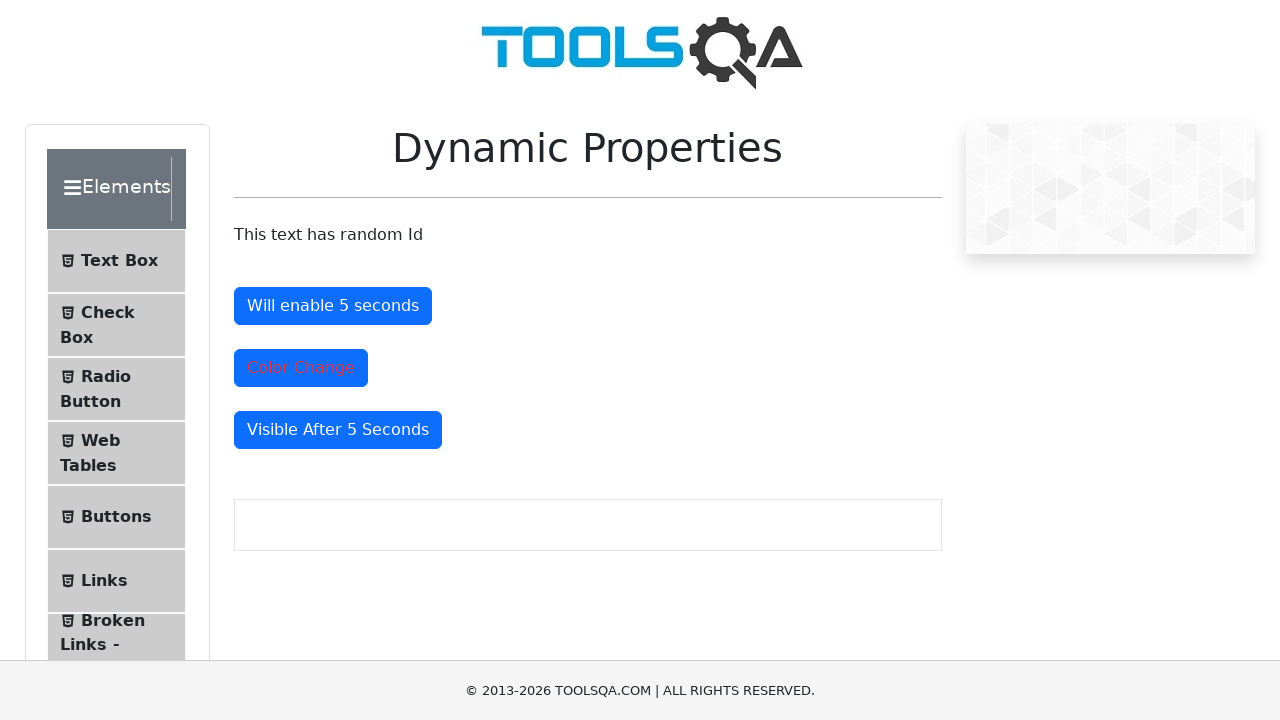

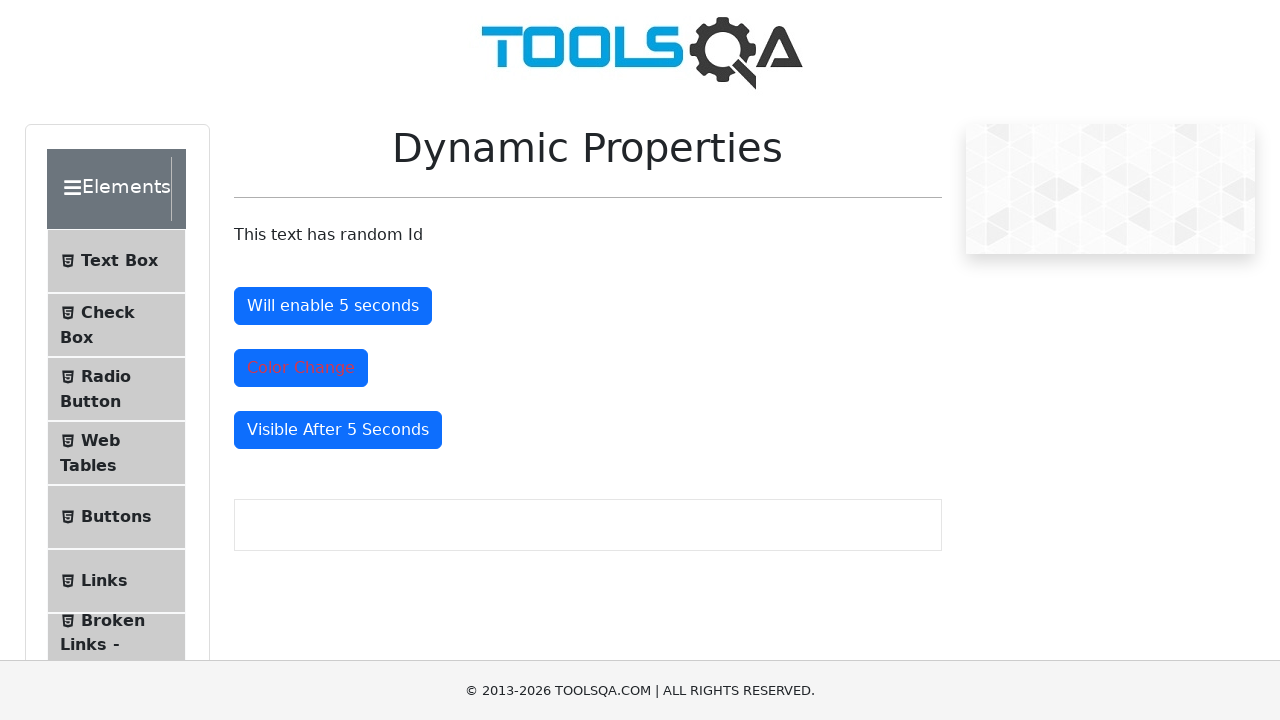